Navigates to Etsy homepage and tests window maximize and minimize functionality

Starting URL: https://www.etsy.com/

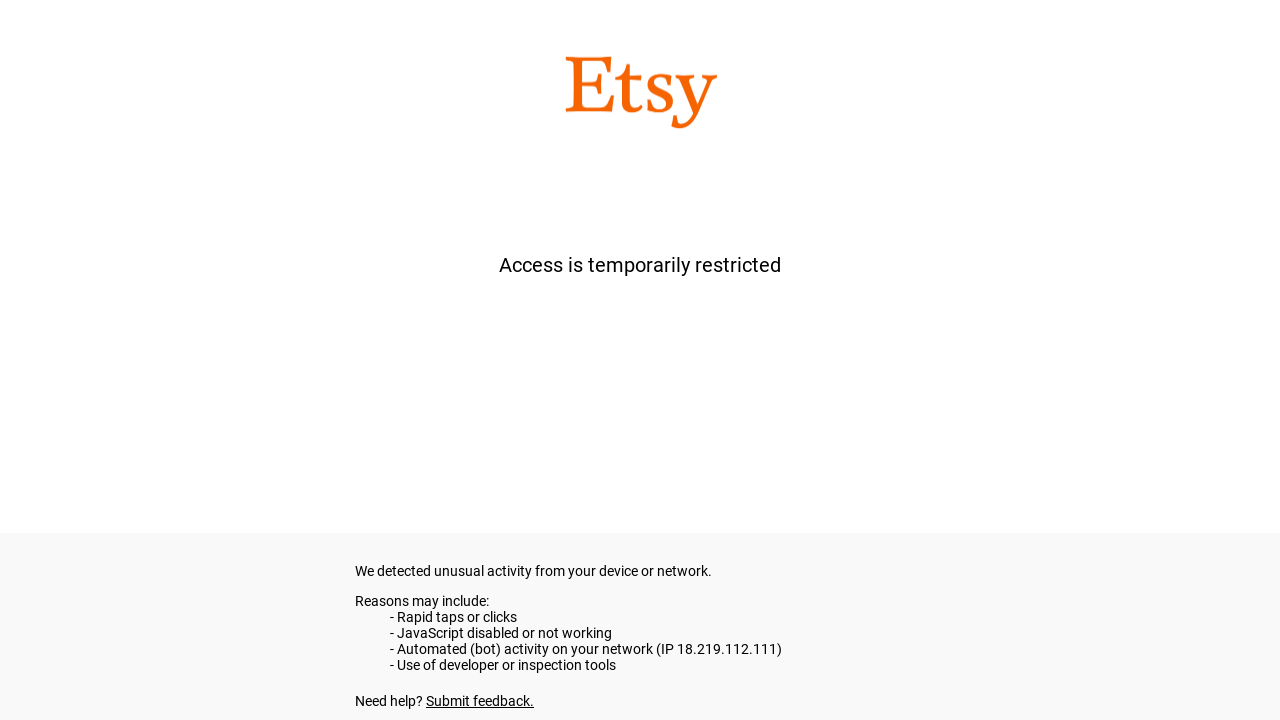

Maximized browser window to 1920x1080
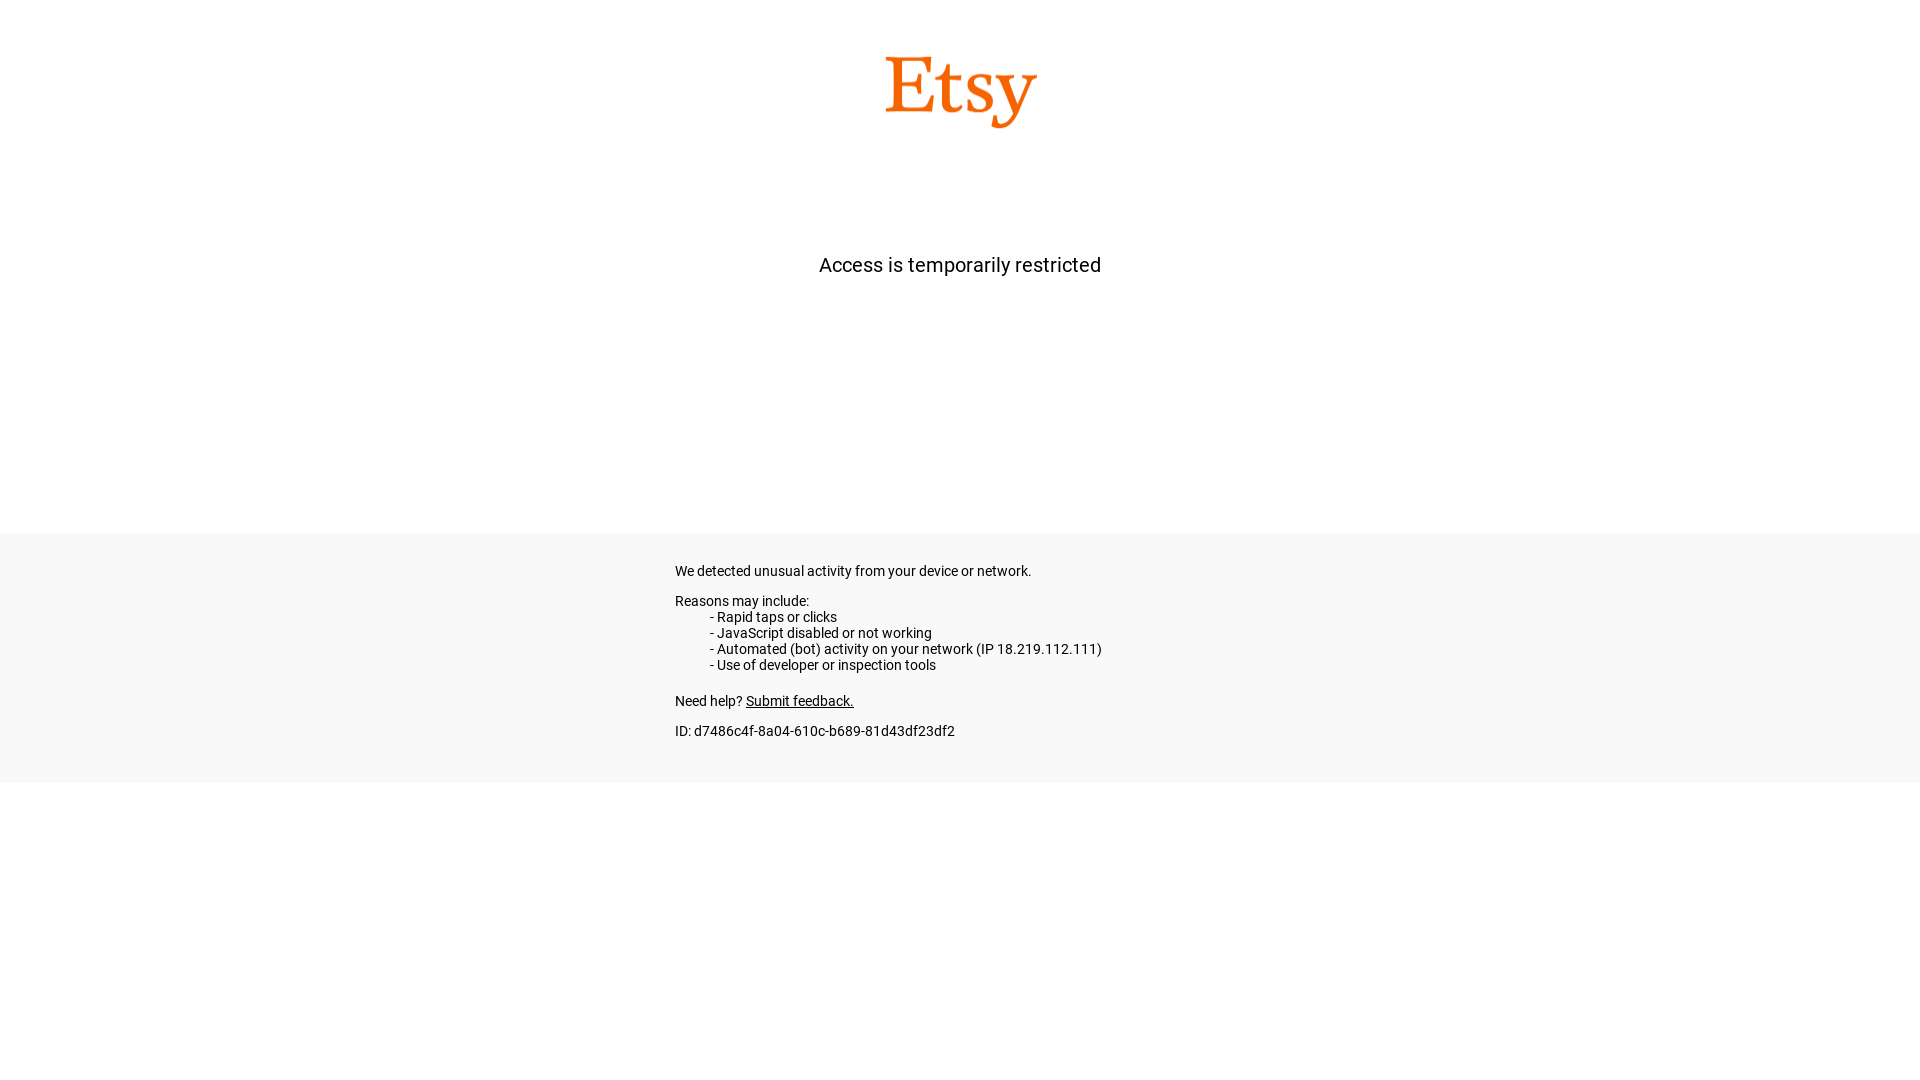

Minimized browser window to 800x600
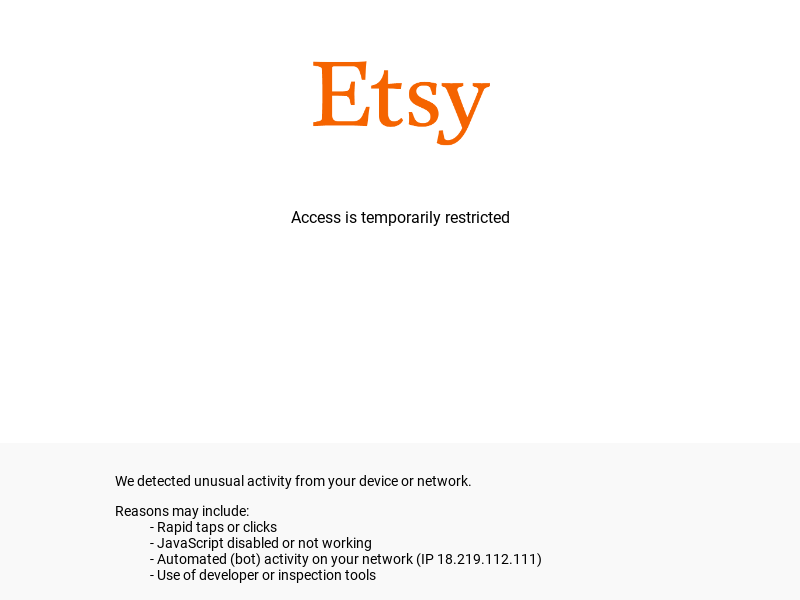

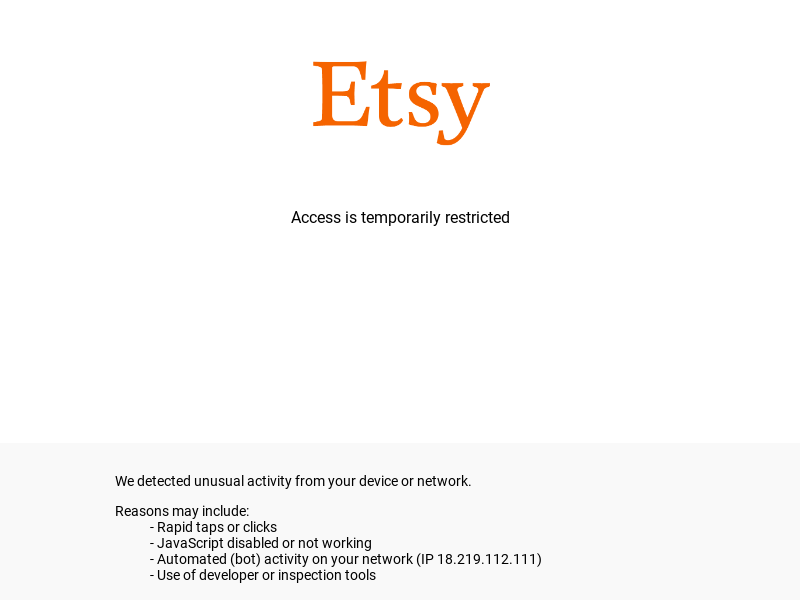